Opens the Bajaj Auto homepage and verifies the page loads successfully

Starting URL: https://www.bajajauto.com/

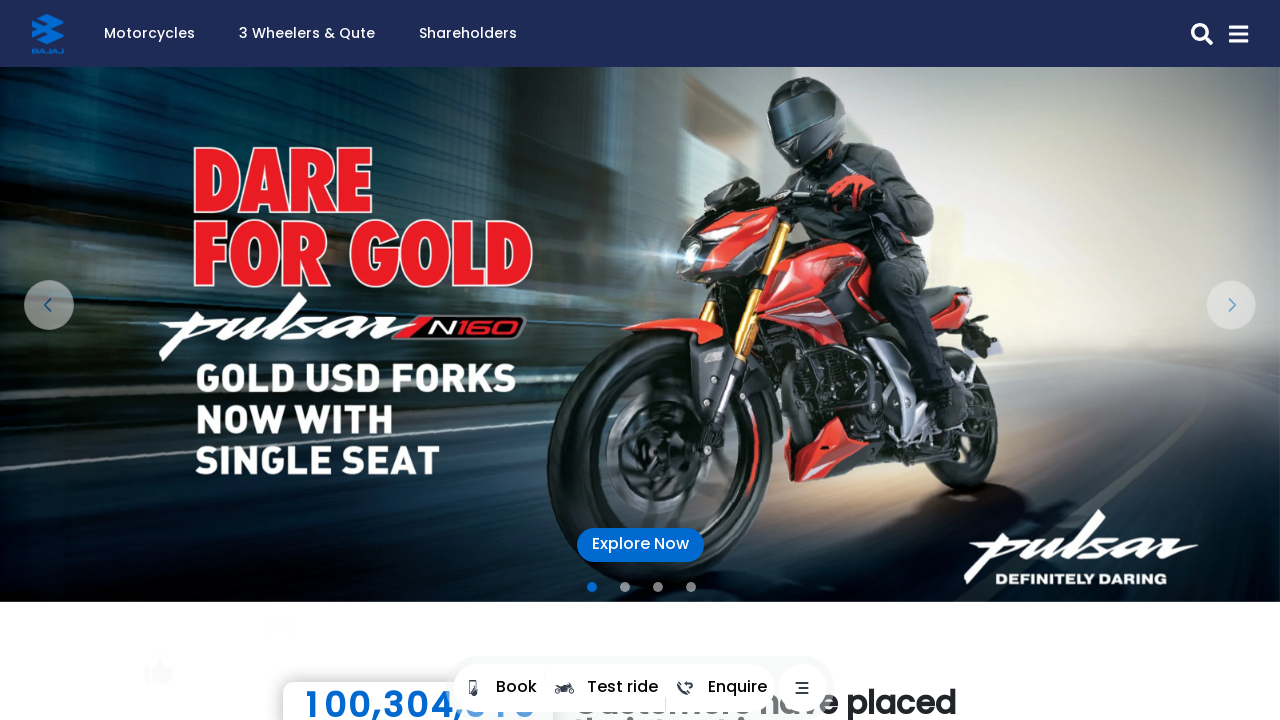

Waited for page DOM to load completely
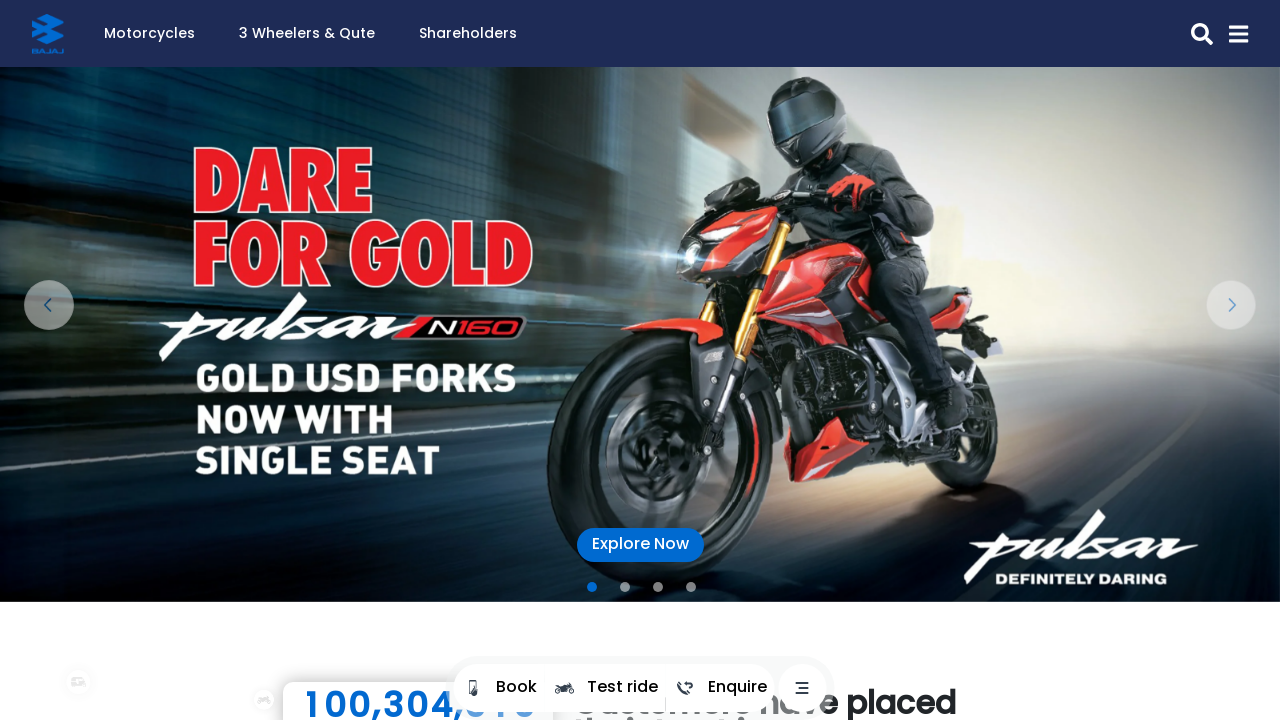

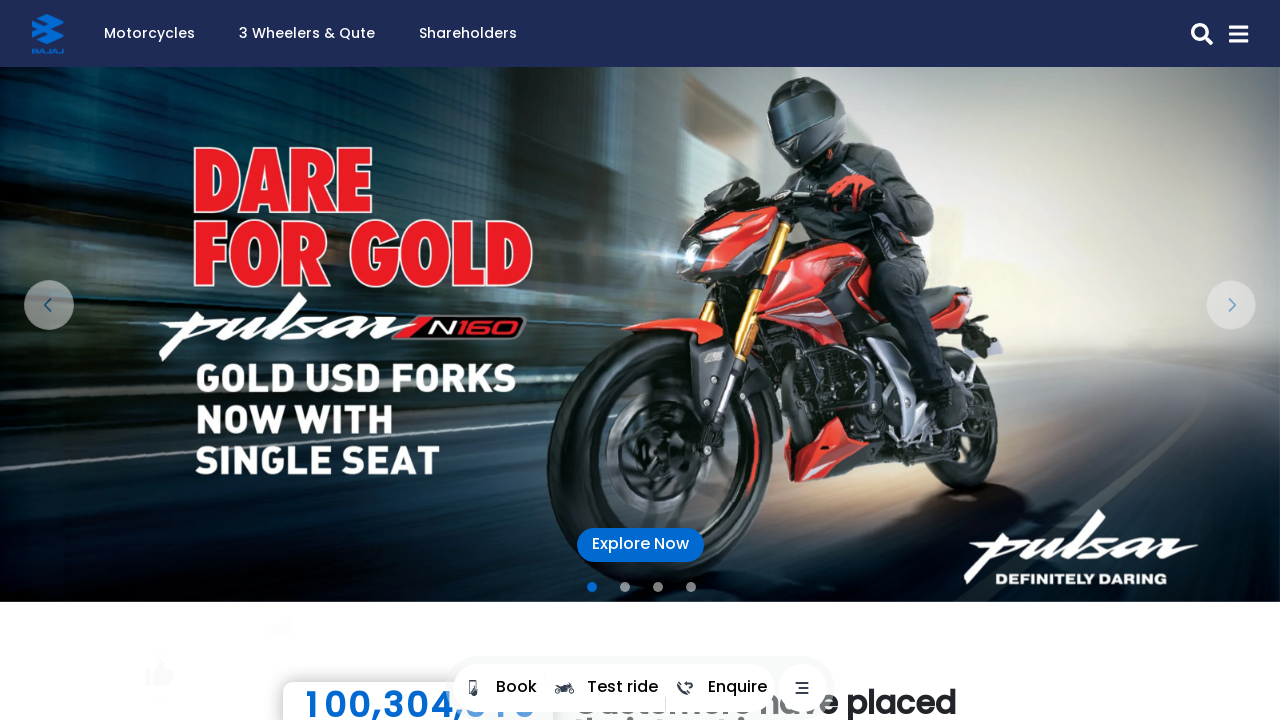